Navigates to omayo blogspot test page and verifies the alert button element exists by checking its bounding box properties

Starting URL: https://omayo.blogspot.com/

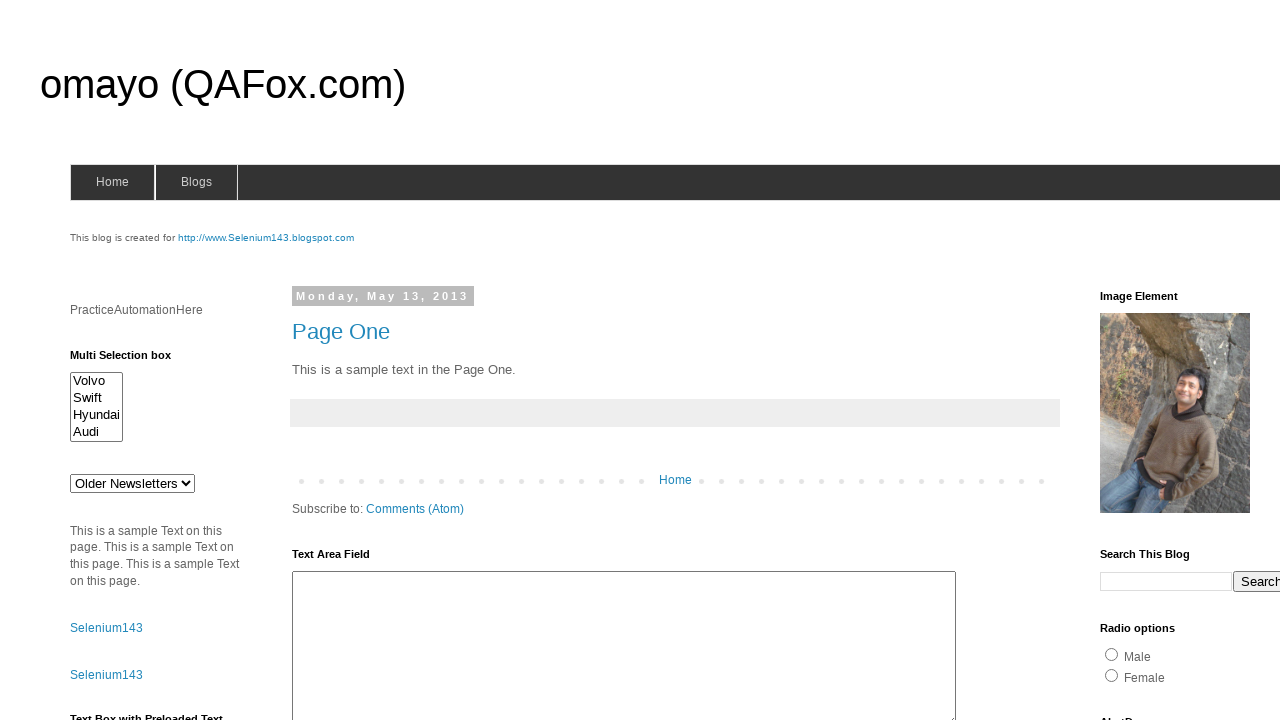

Navigated to omayo blogspot test page
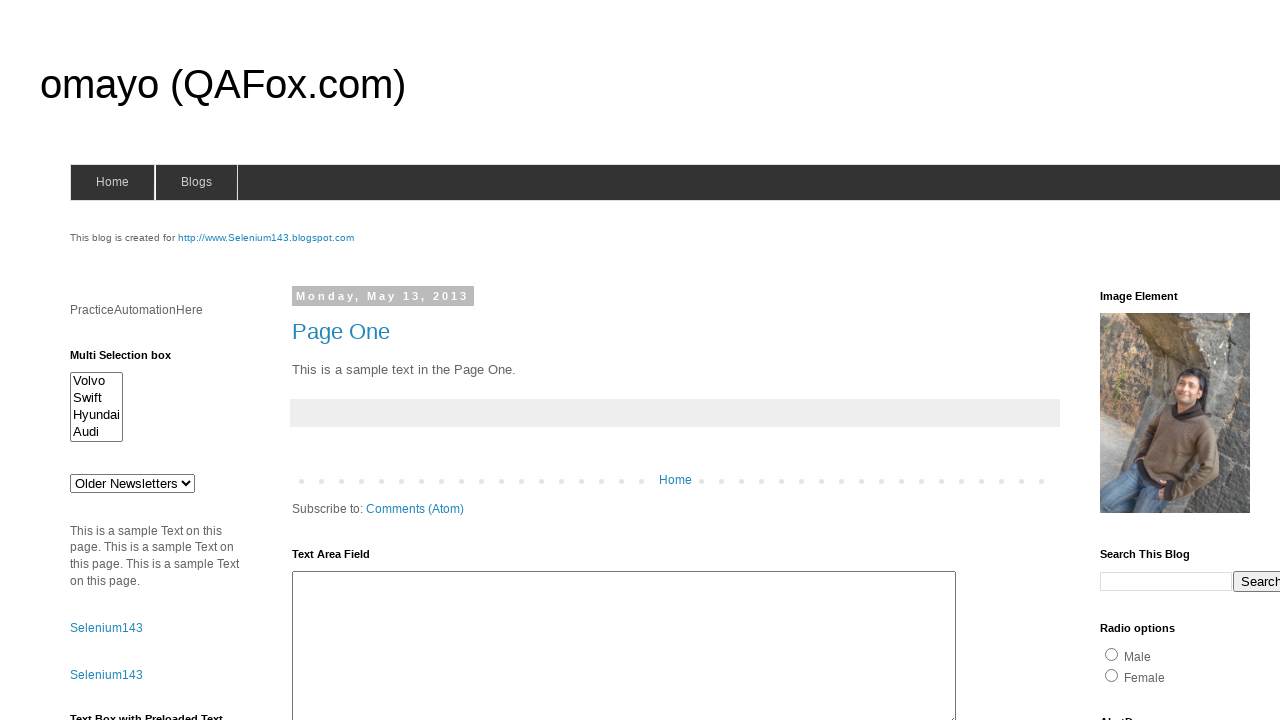

Alert button element (#alert1) is visible
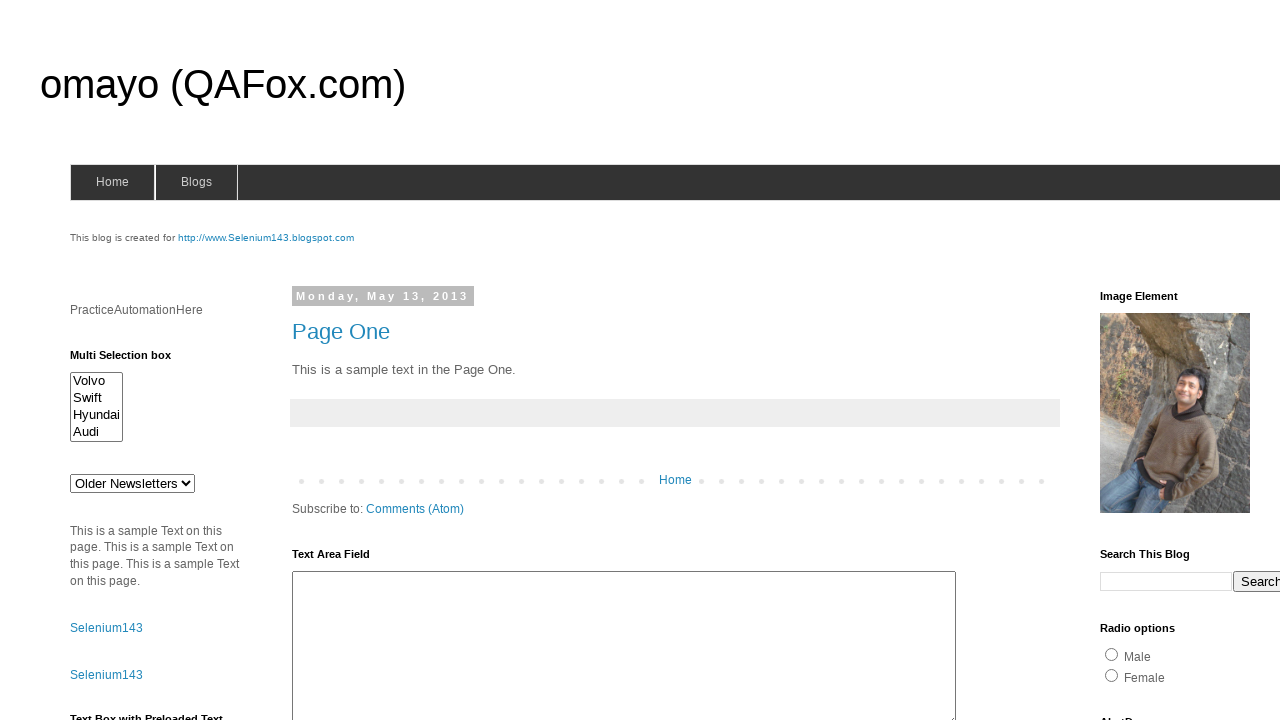

Retrieved bounding box for alert button element
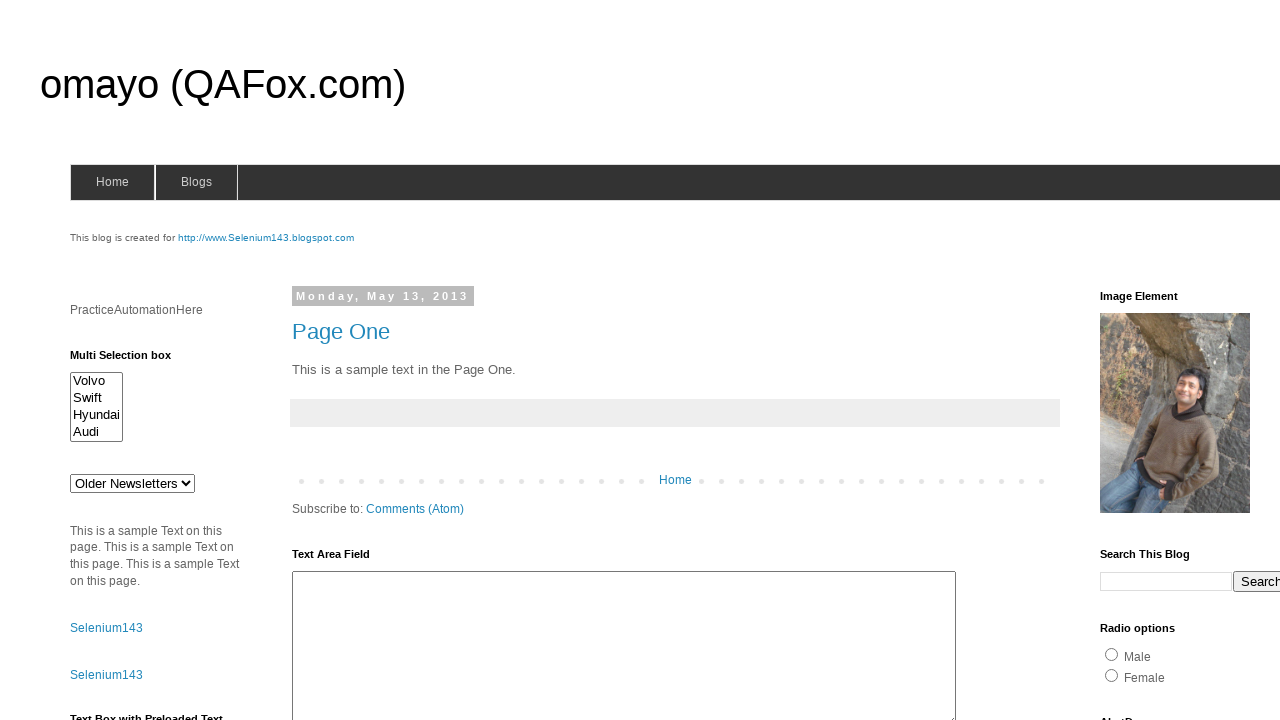

Verified alert button has a valid bounding box
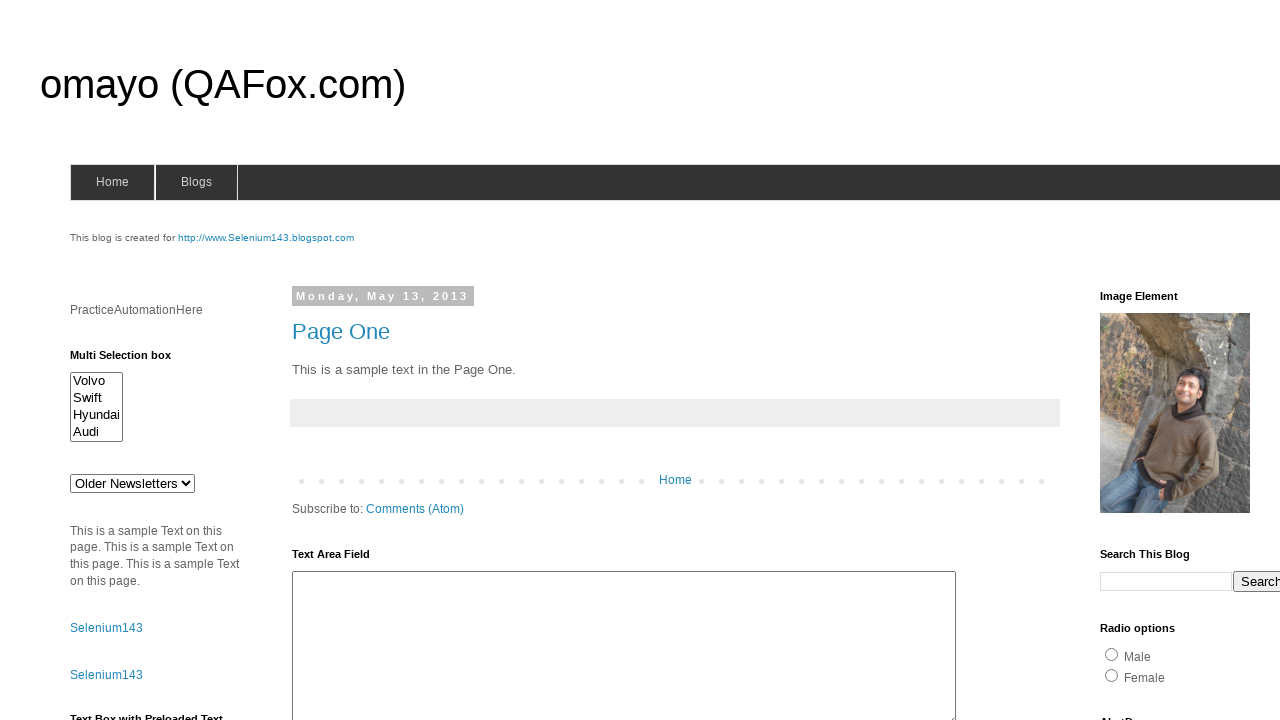

Verified alert button has positive width
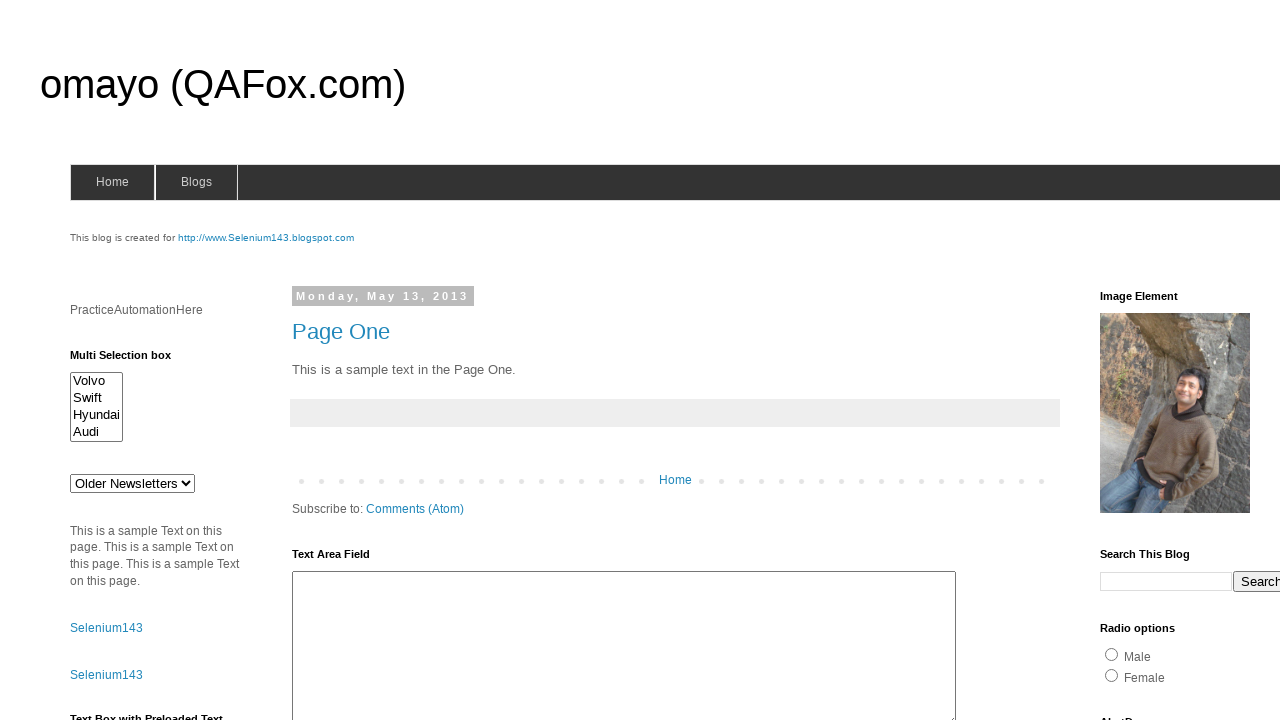

Verified alert button has positive height
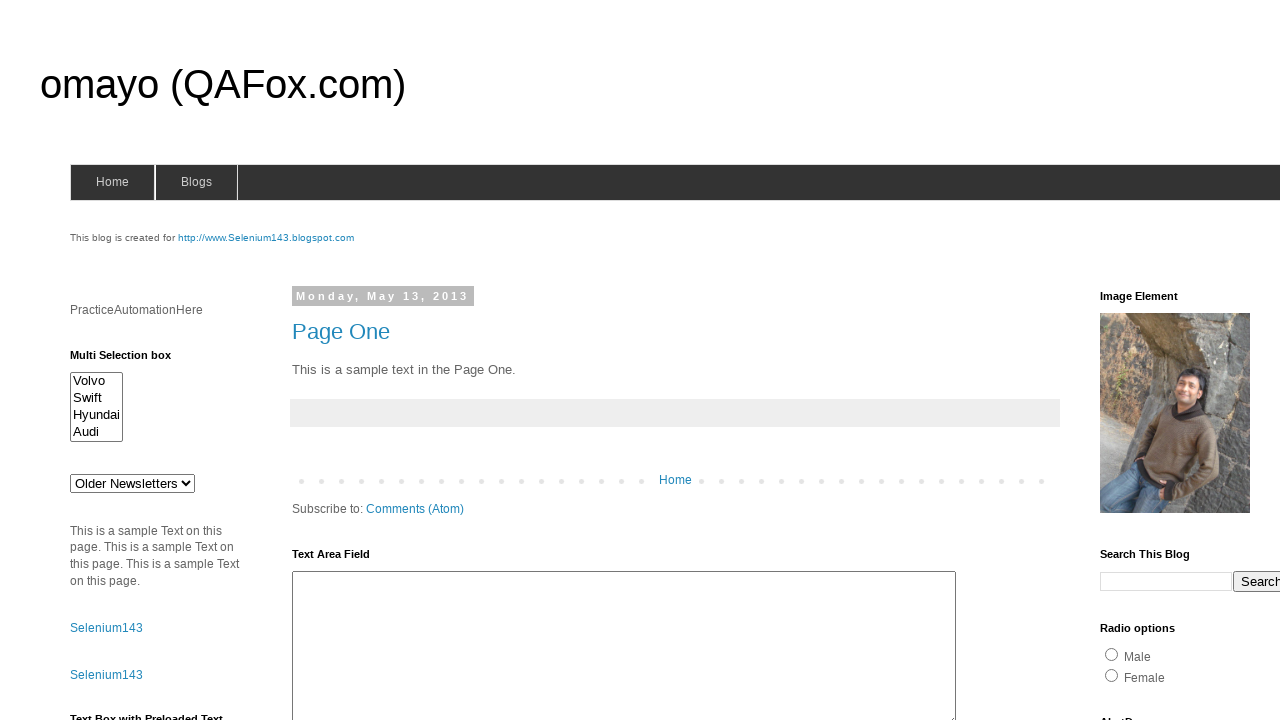

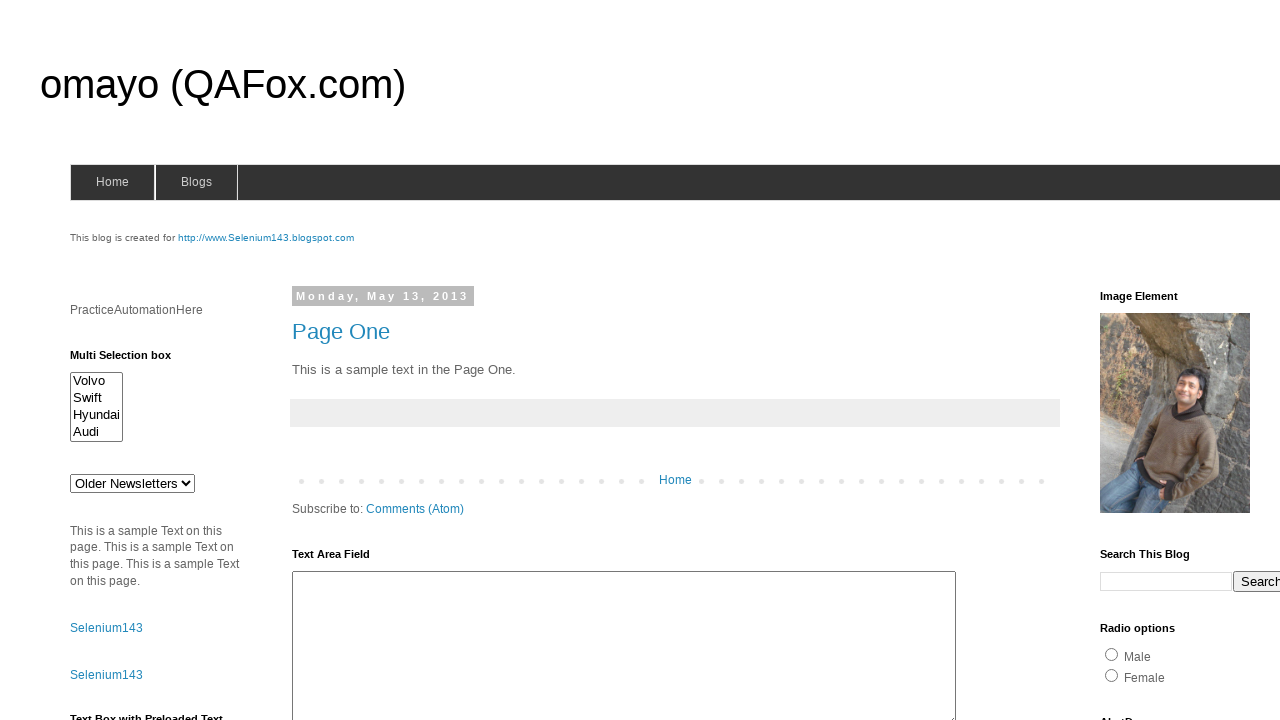